Navigates to a game homepage and clicks on the button to access the game API documentation

Starting URL: https://piskvorky.jobs.cz/

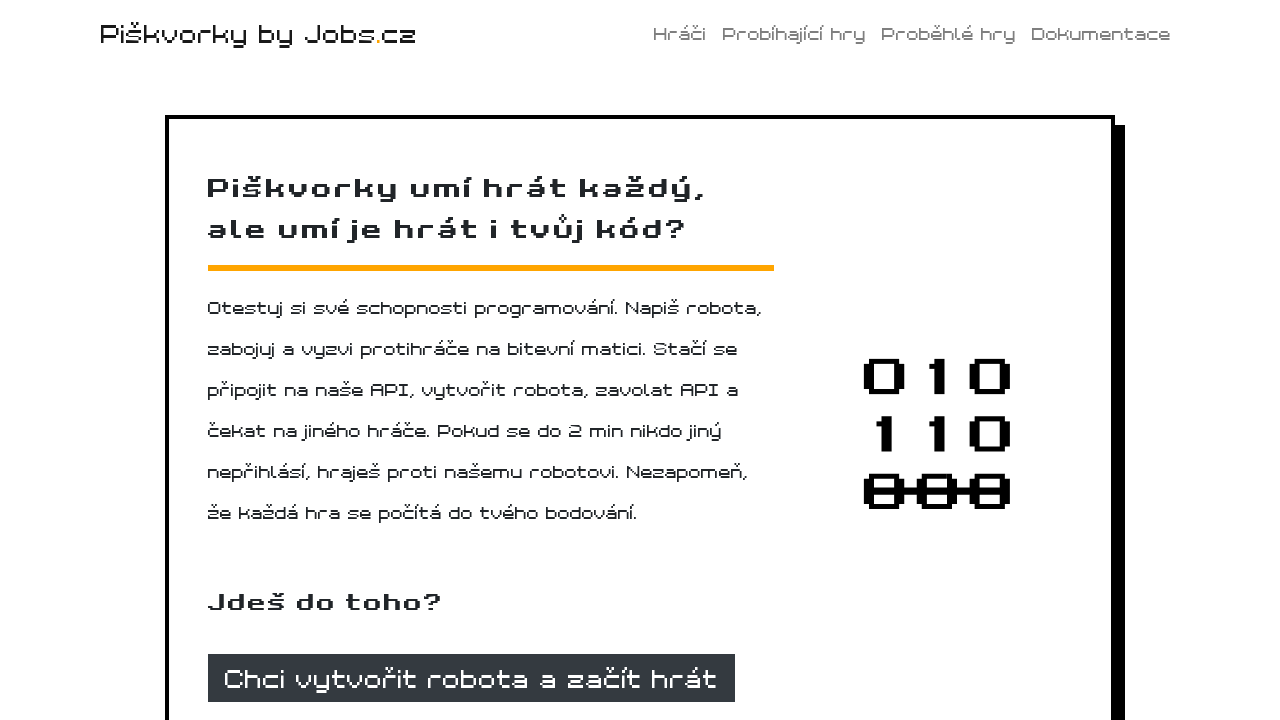

Navigated to game homepage at https://piskvorky.jobs.cz/
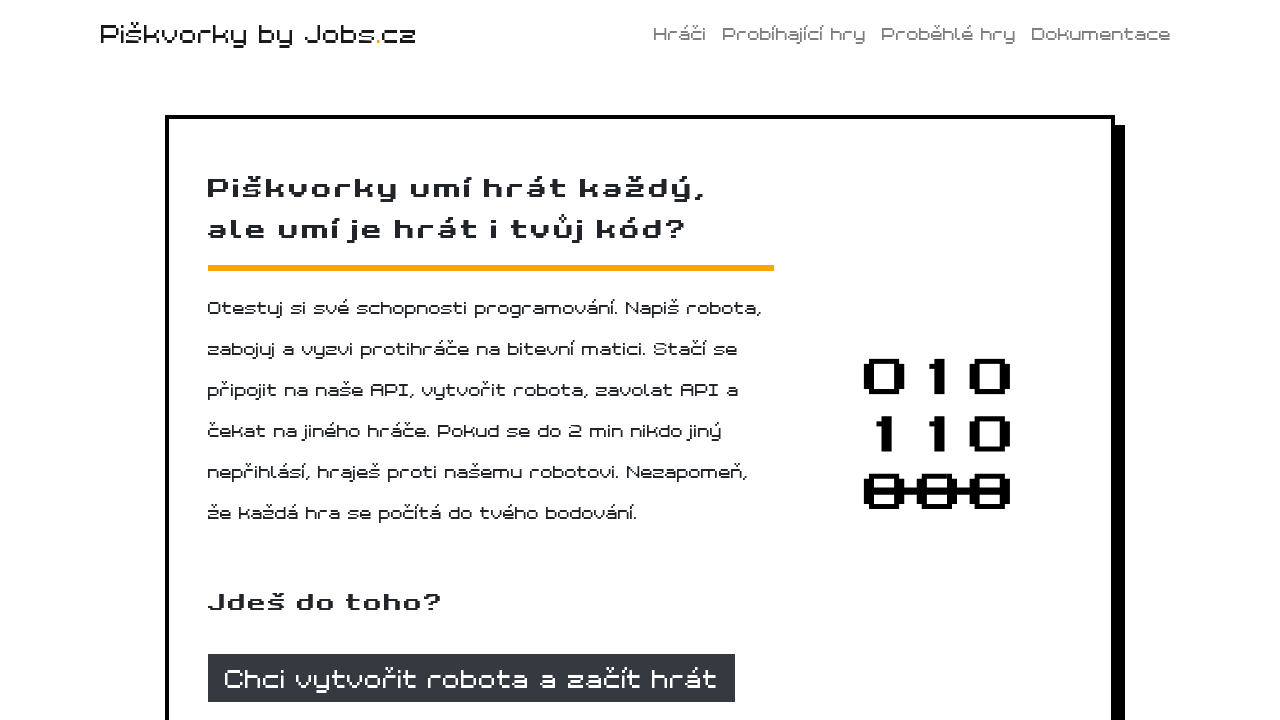

Clicked on the Start Game button to access game API documentation at (472, 678) on xpath=//div[@class='col-md-8 col-sm-12']//a[@href='/api/doc']
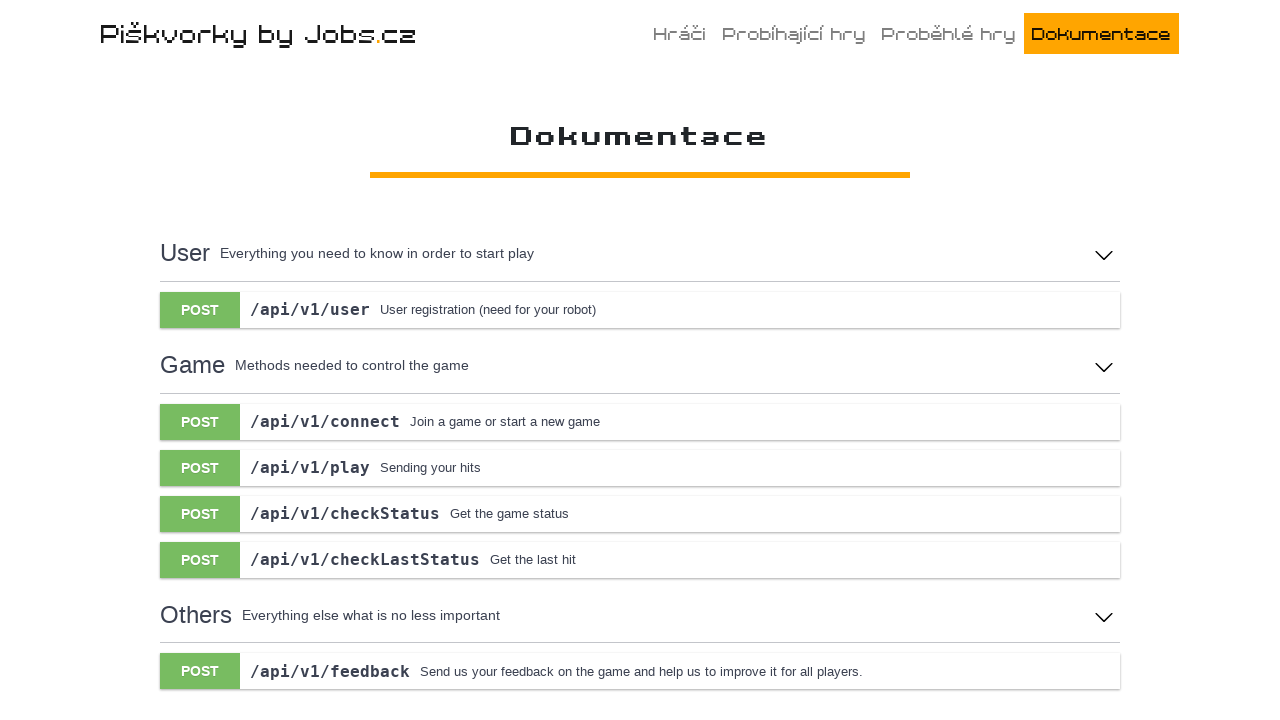

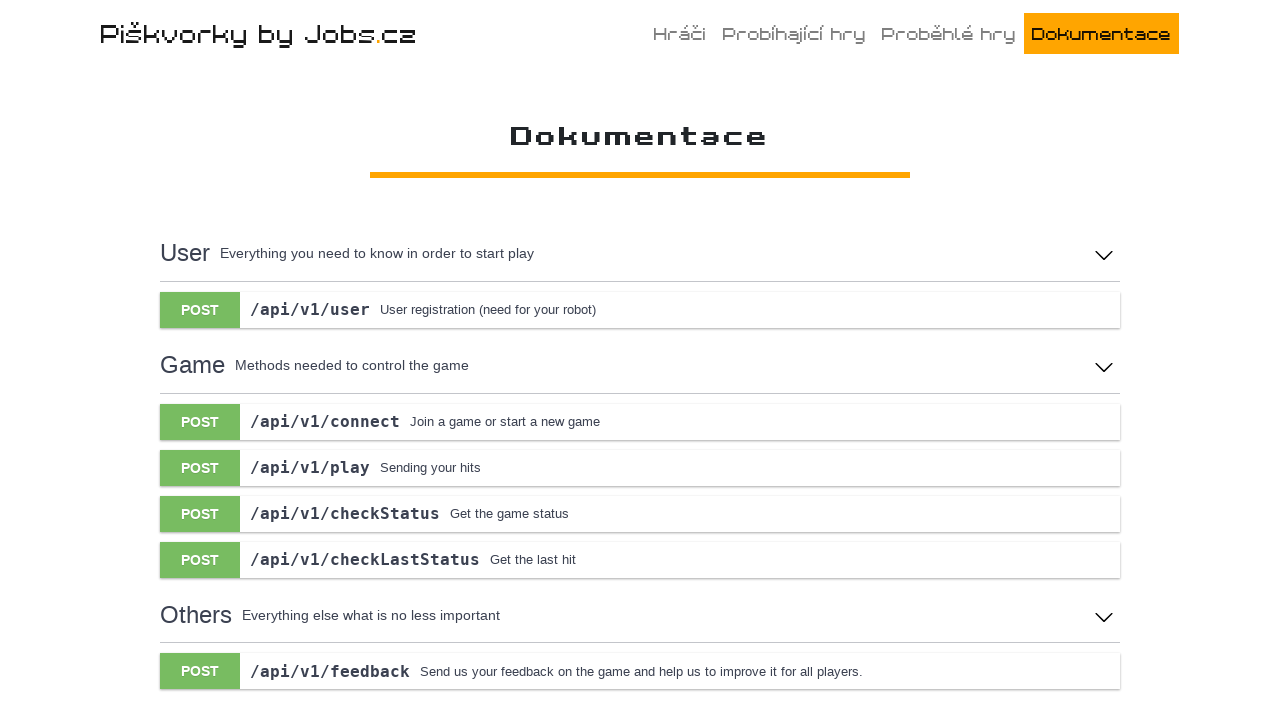